Tests window handling functionality by clicking a button that opens a new window or tab

Starting URL: https://www.leafground.com/window.xhtml

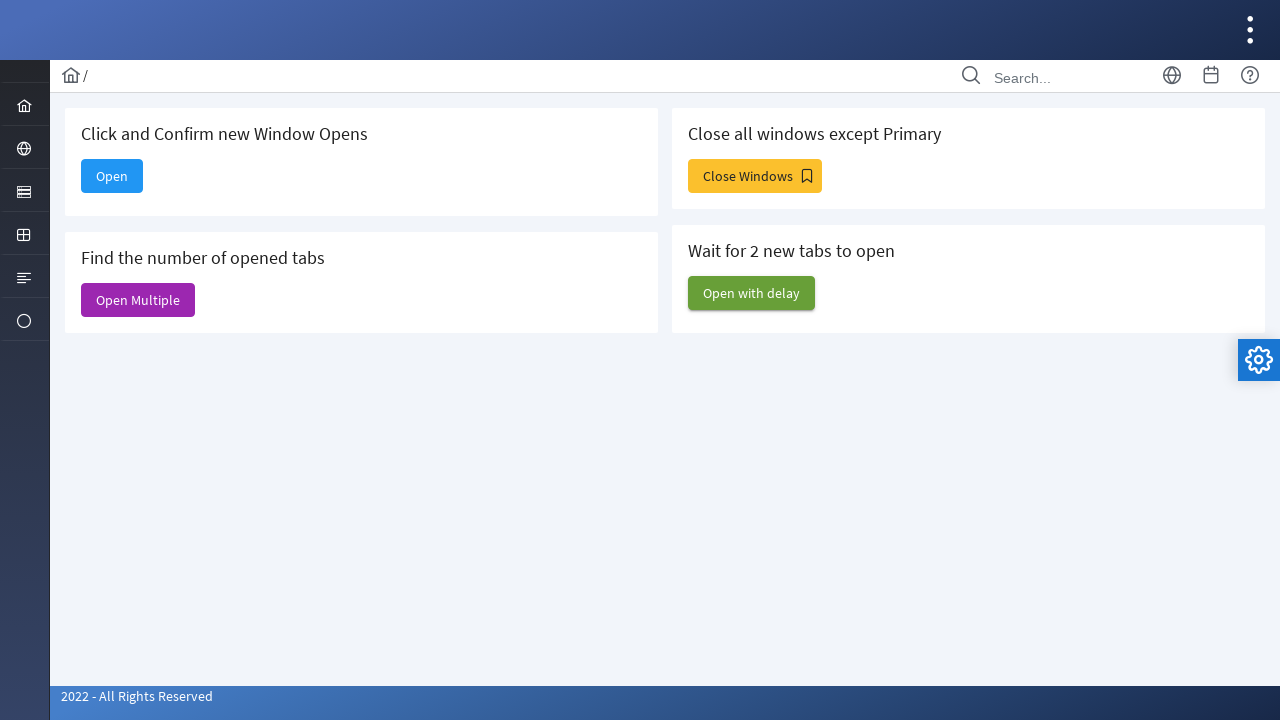

Clicked Open button to trigger new window/tab at (112, 176) on xpath=//span[text()='Open']
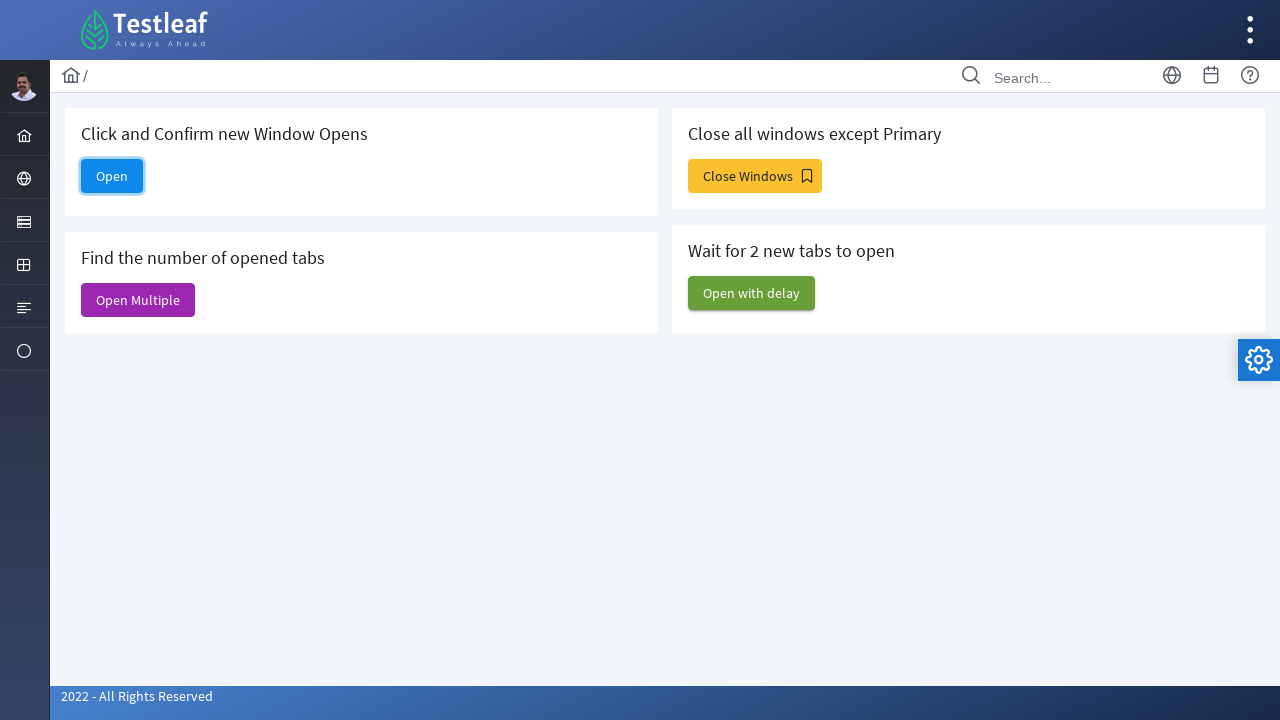

Waited 1 second for new window to open
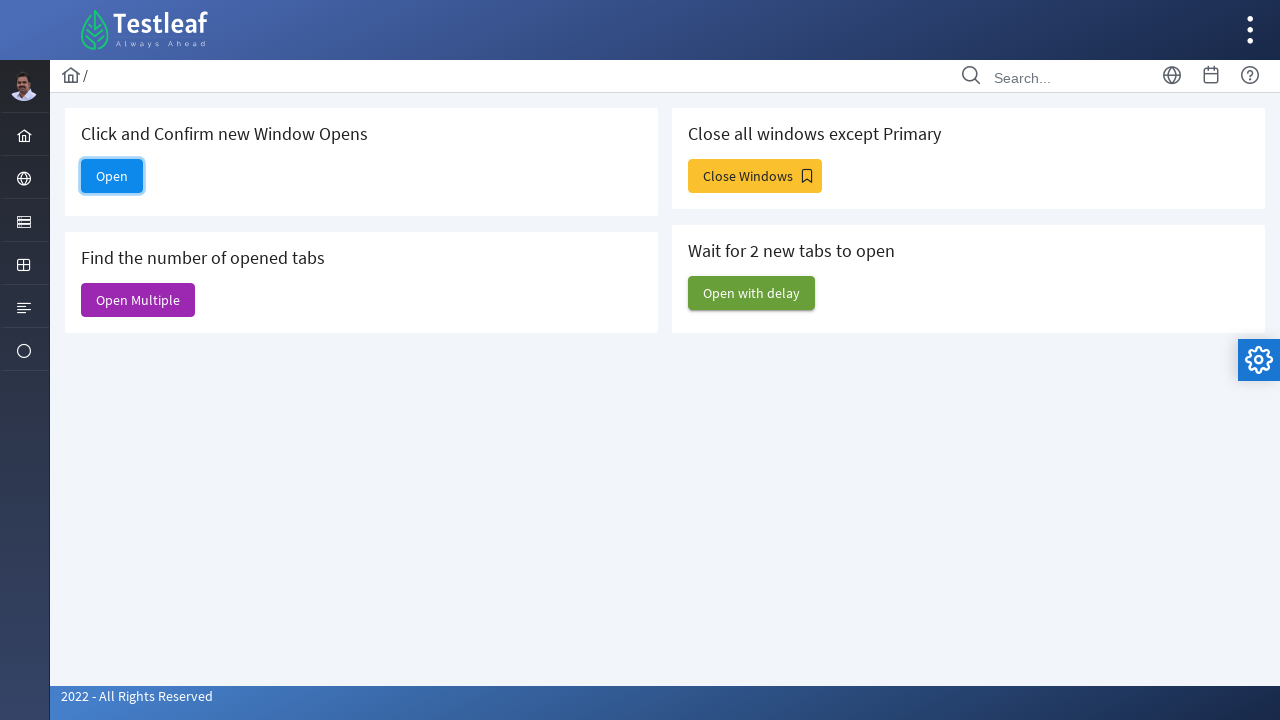

Retrieved all pages/tabs from context
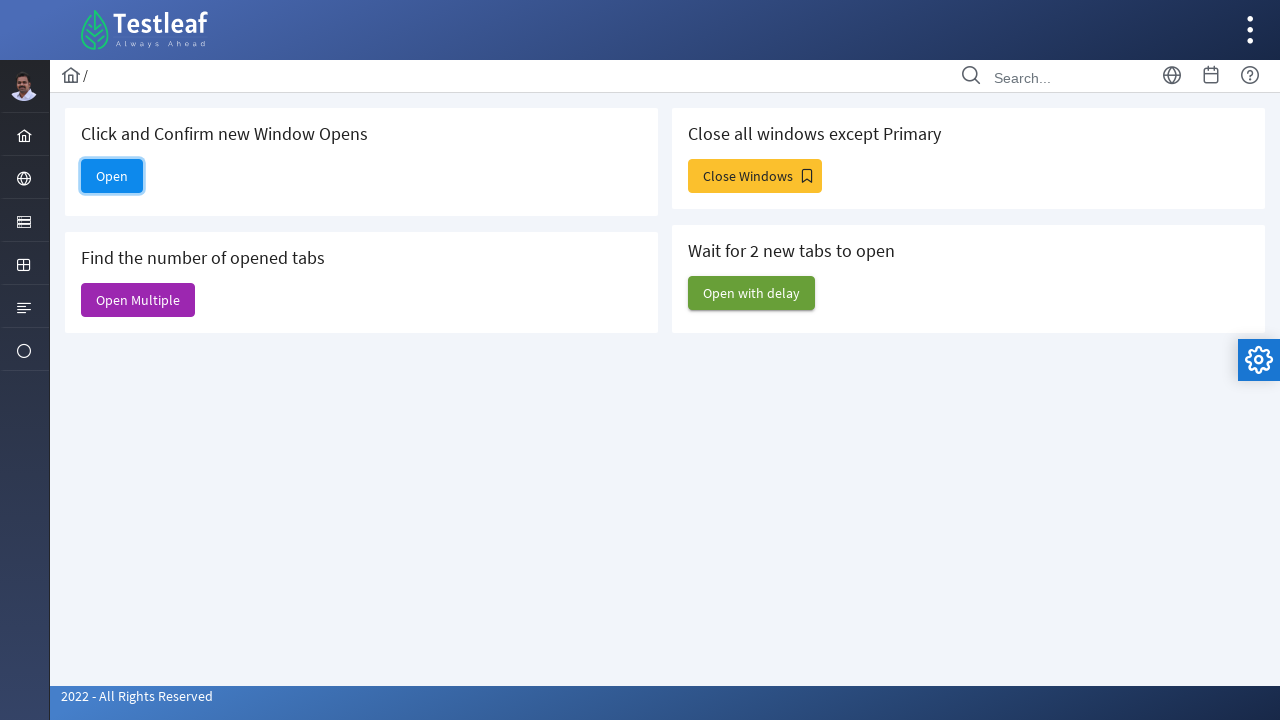

Got reference to newly opened page
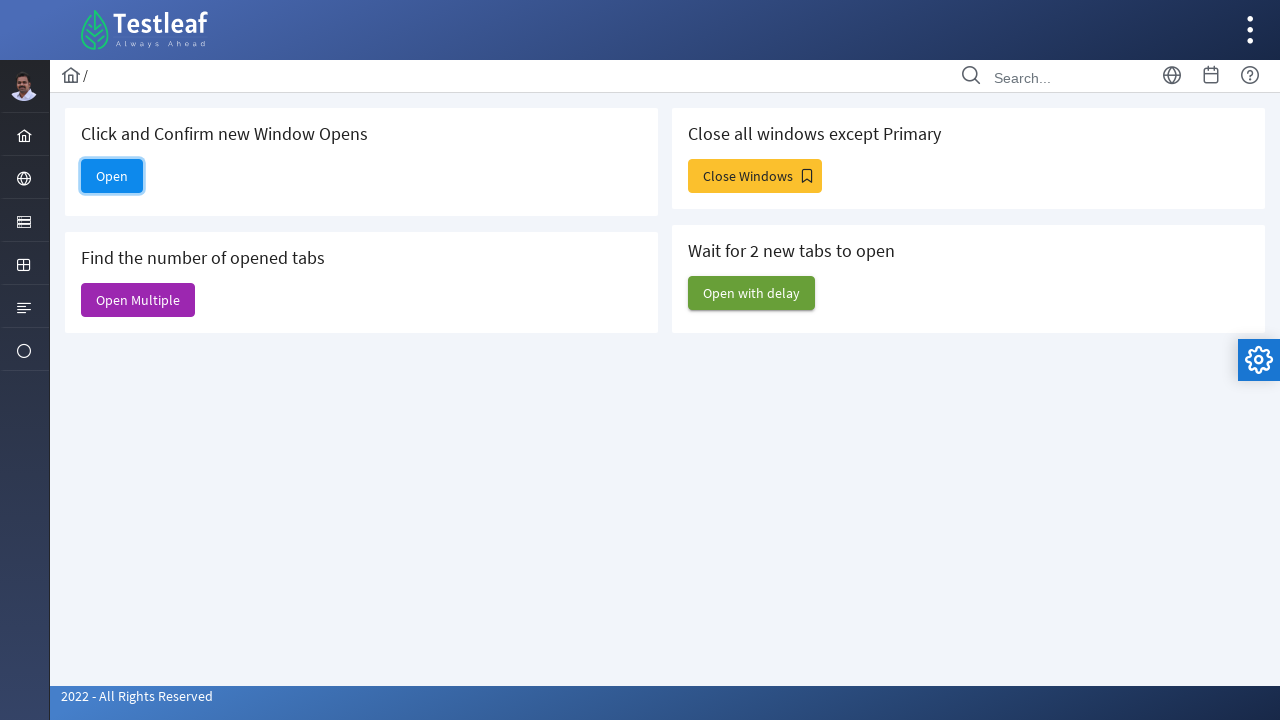

New page loaded successfully
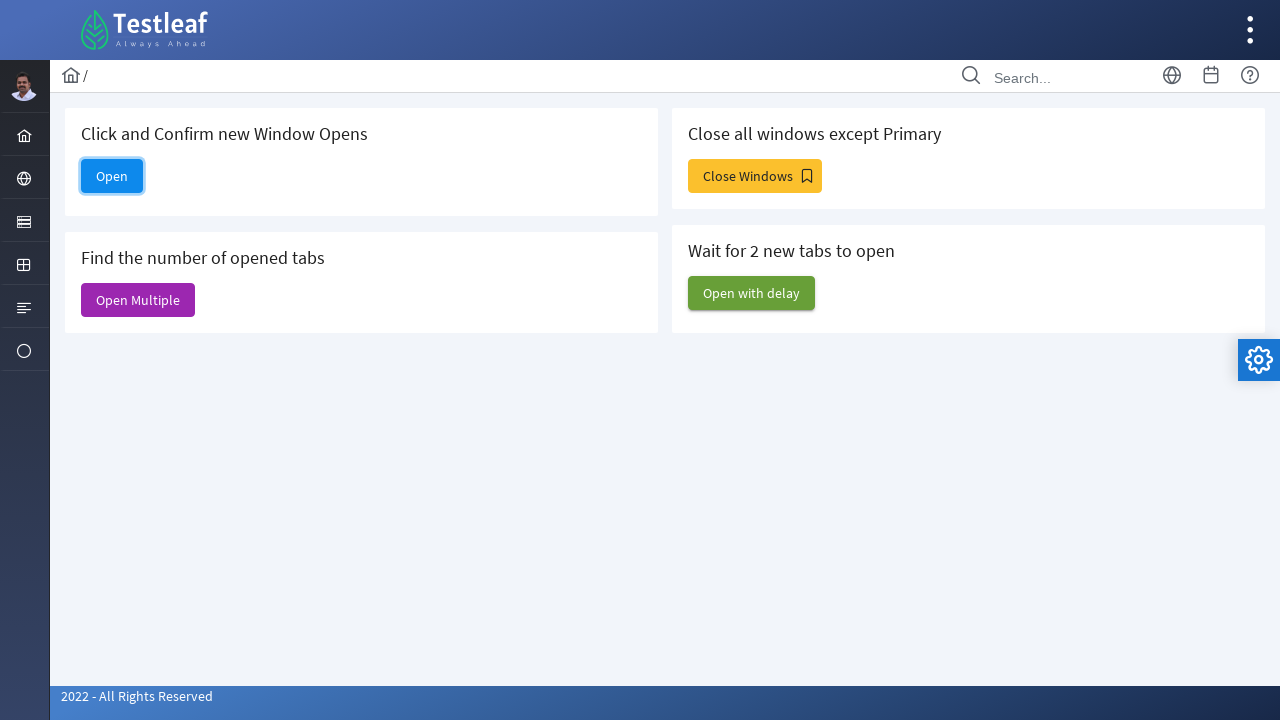

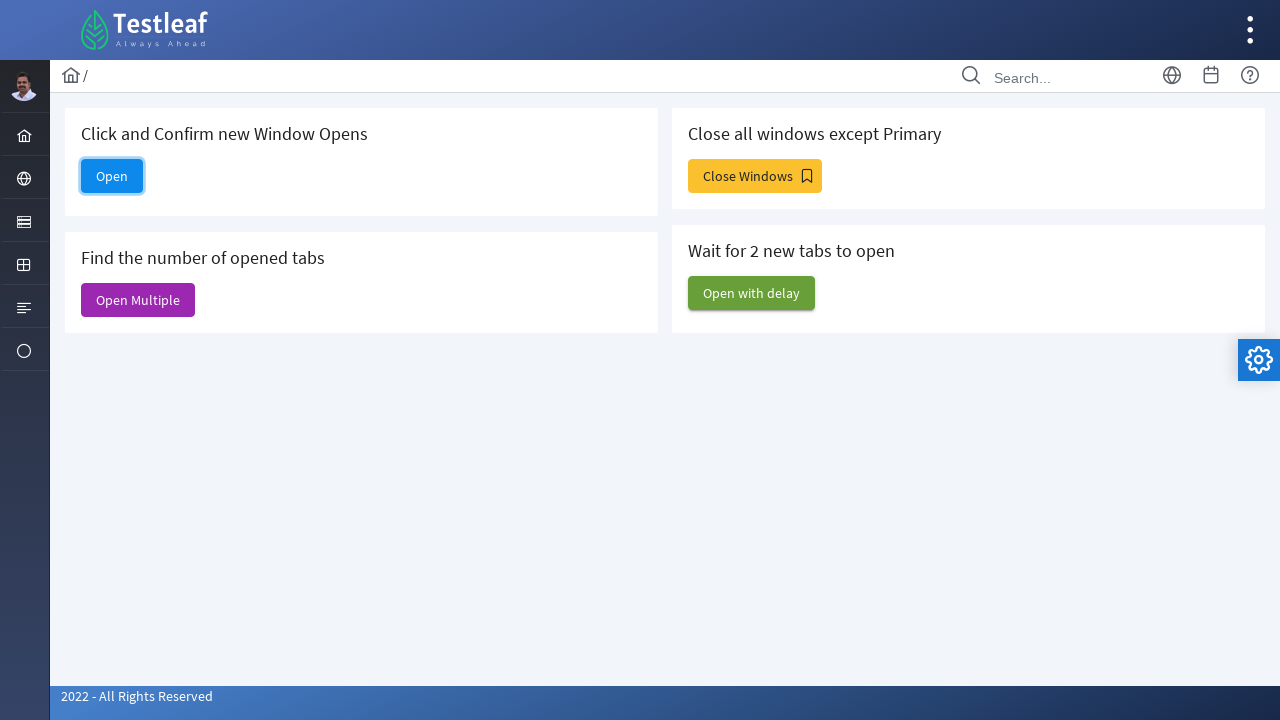